Tests different types of JavaScript alerts on demoqa.com including simple alerts, confirmation alerts, timer-based alerts, and prompt alerts with text input. Validates that alert interactions work correctly by accepting, dismissing, and entering text into alerts.

Starting URL: https://demoqa.com/alerts

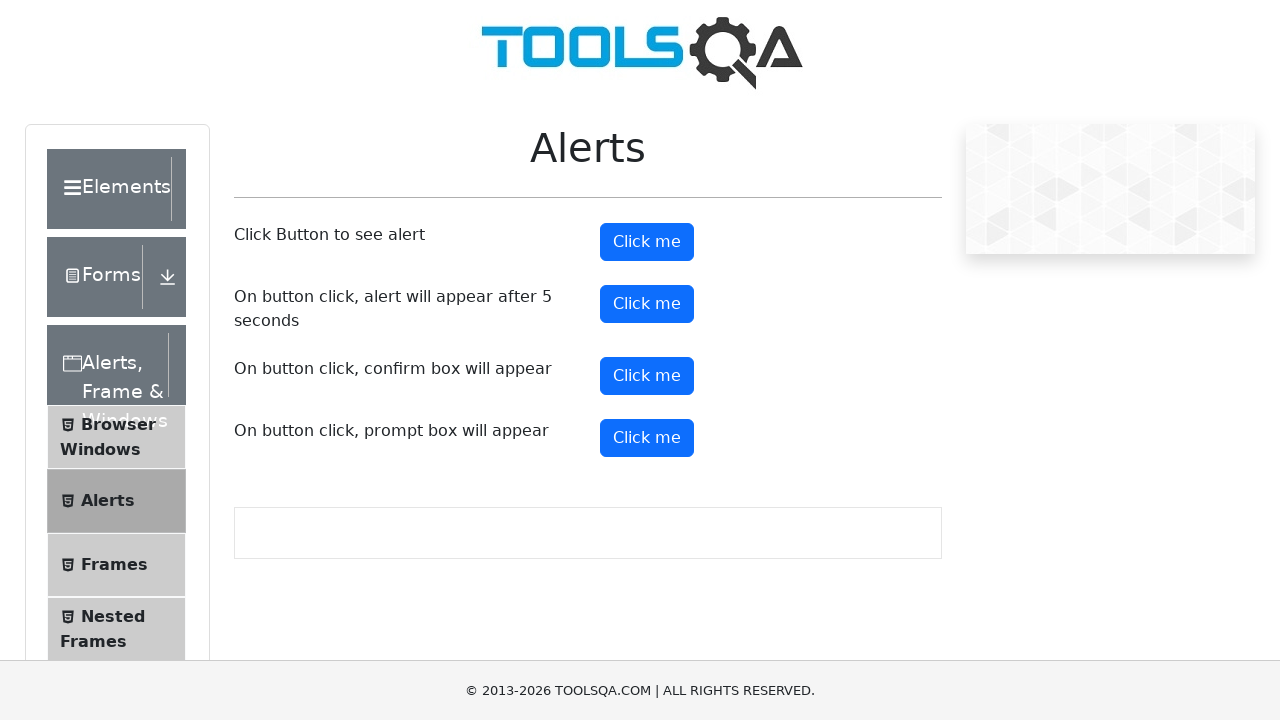

Located simple alert button
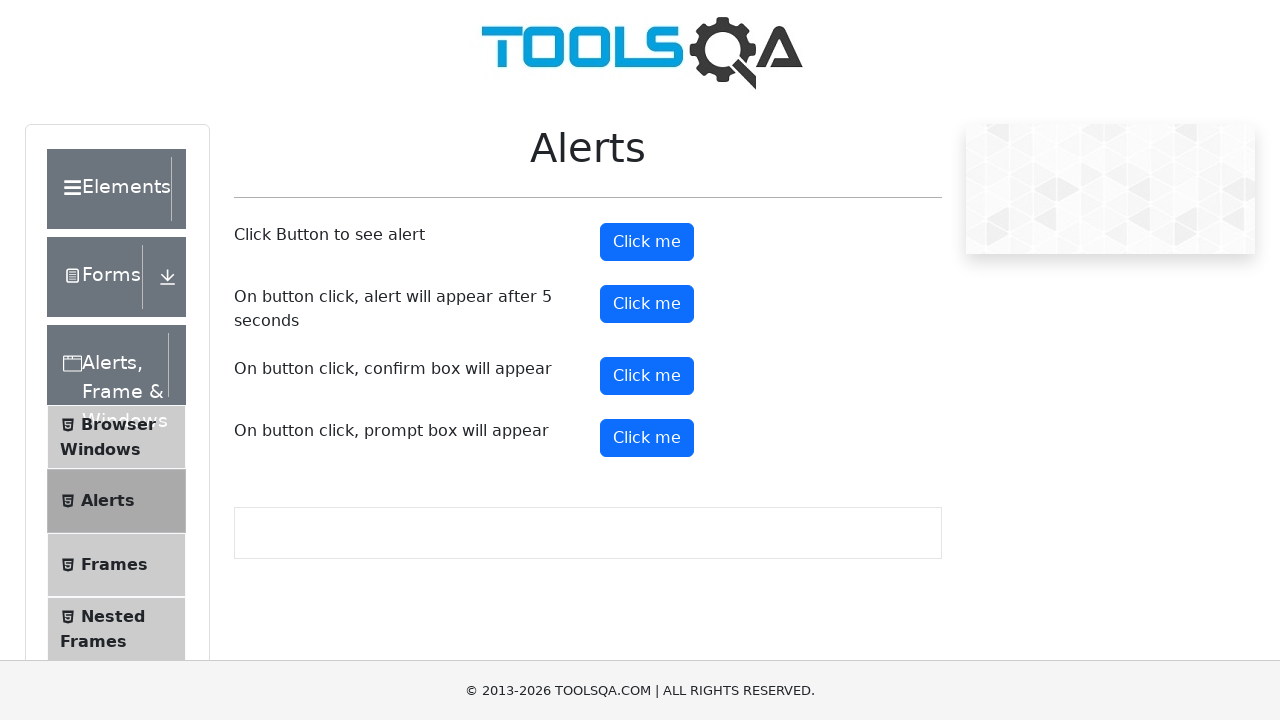

Scrolled simple alert button into view
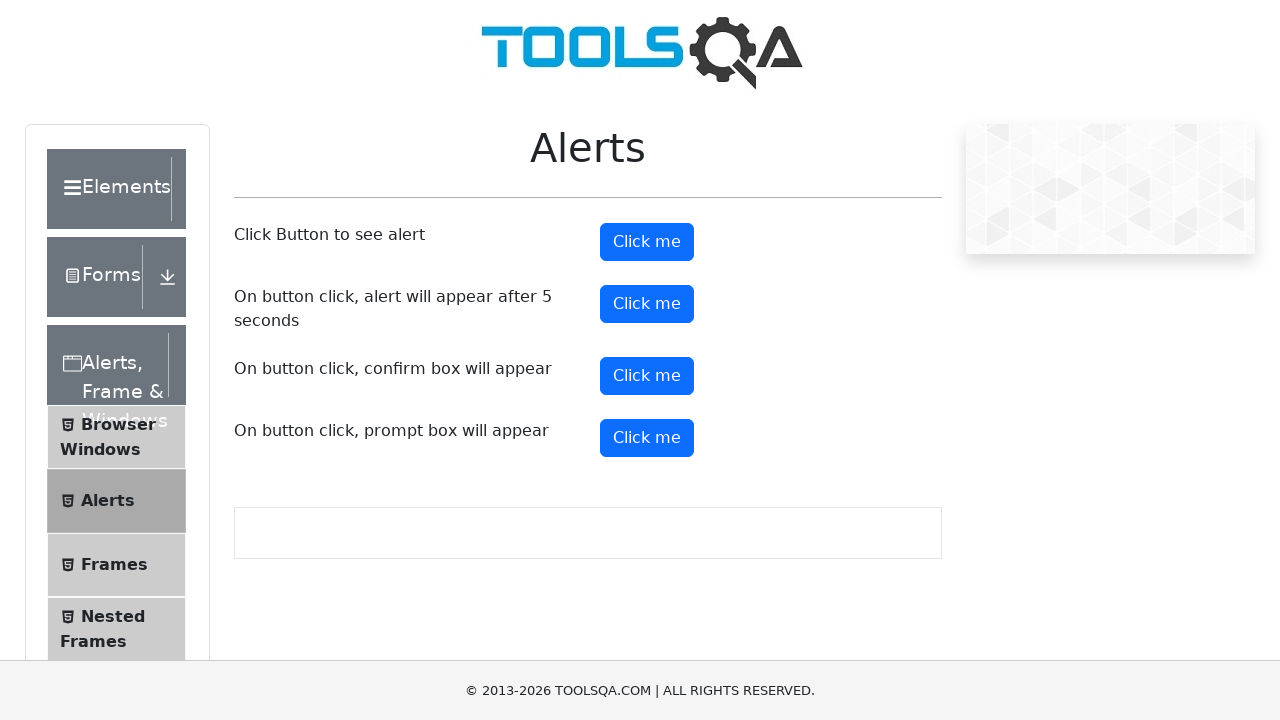

Set up dialog handler to accept simple alert
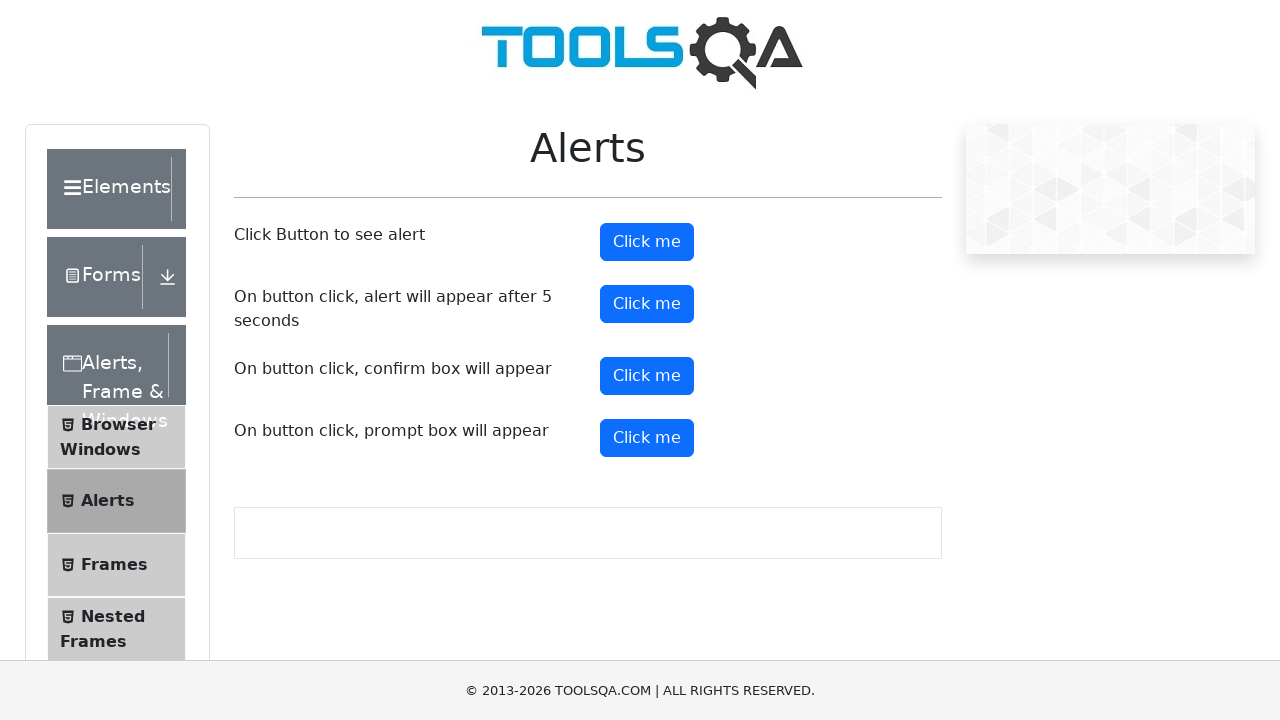

Clicked simple alert button at (647, 242) on #alertButton
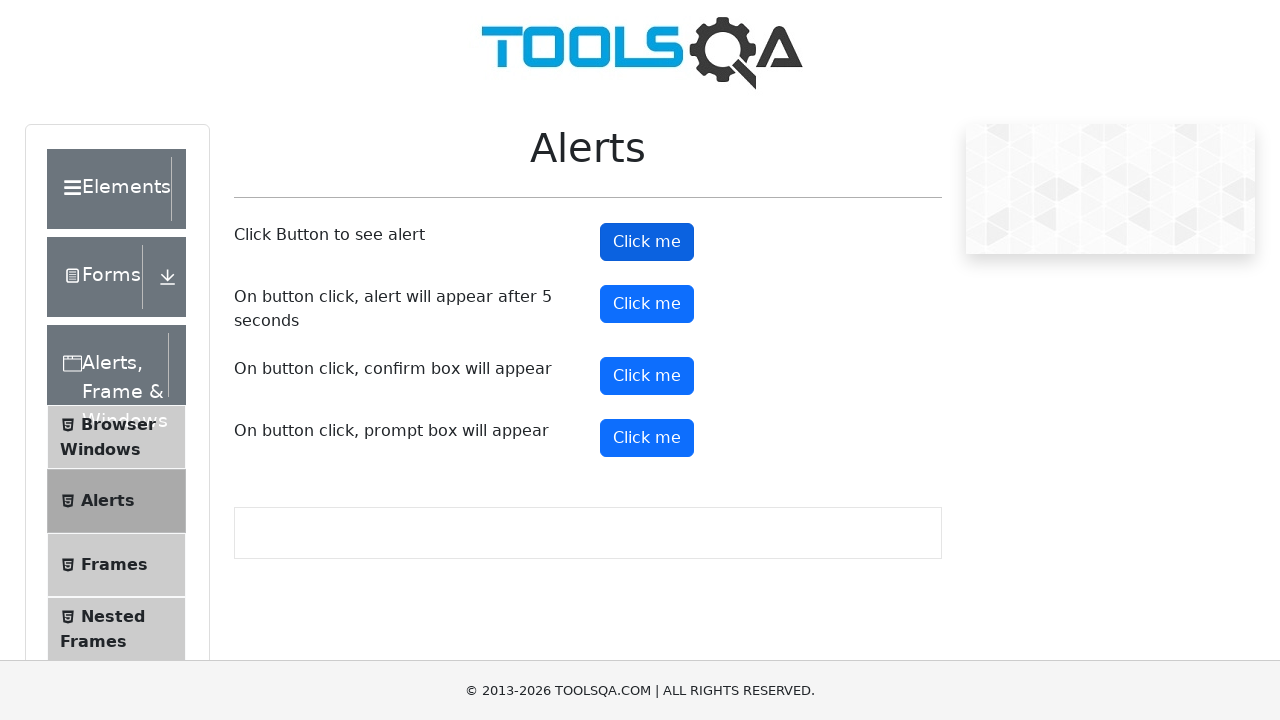

Waited 1 second for simple alert to be processed
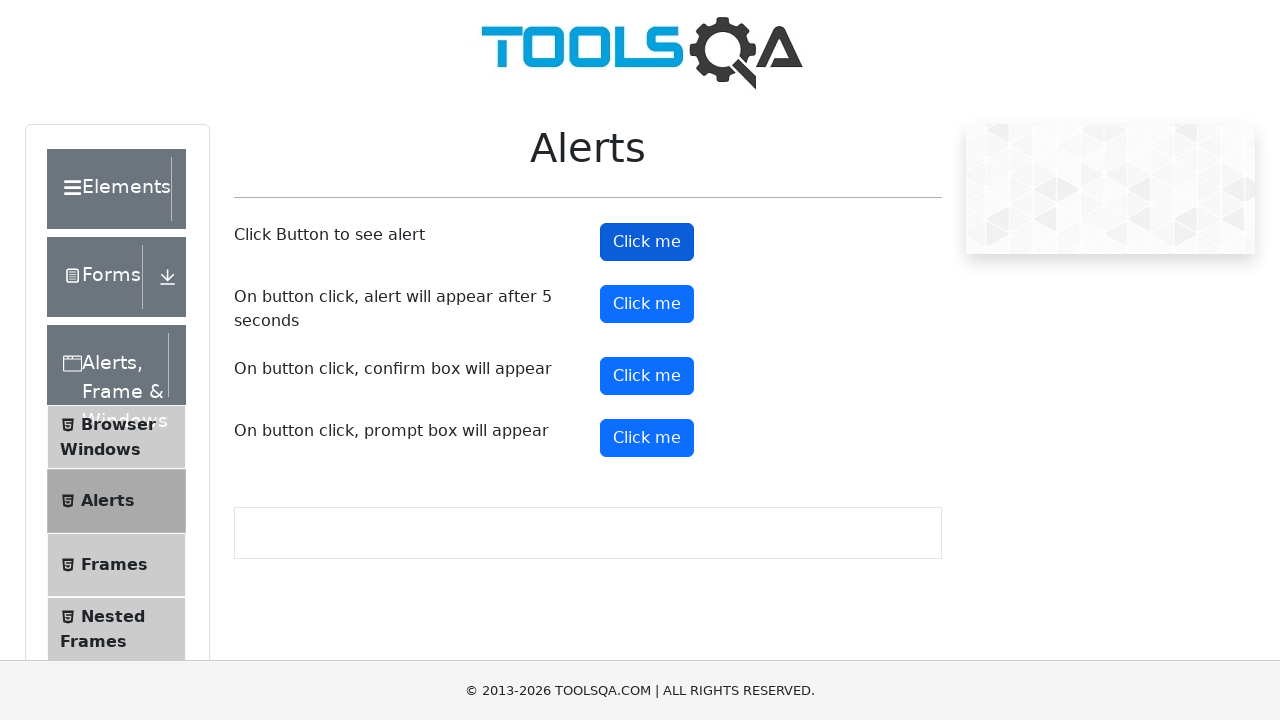

Set up dialog handler to dismiss confirmation alert
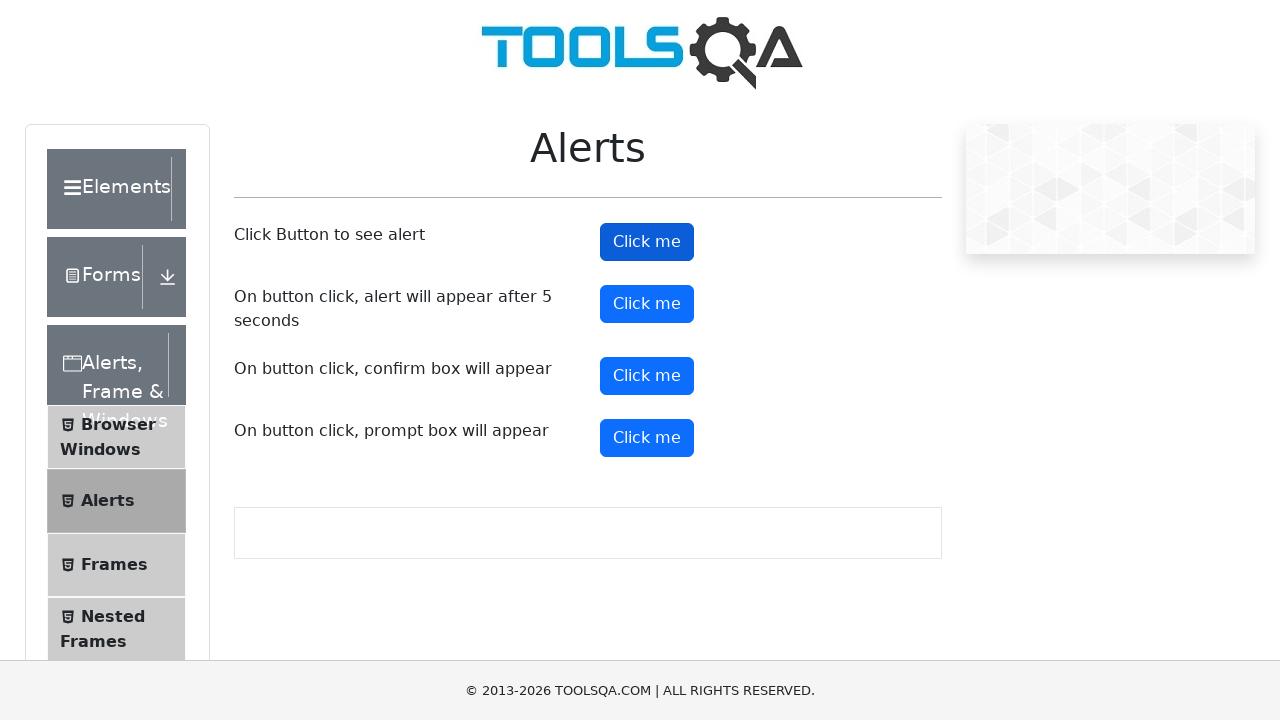

Clicked confirmation alert button at (647, 376) on #confirmButton
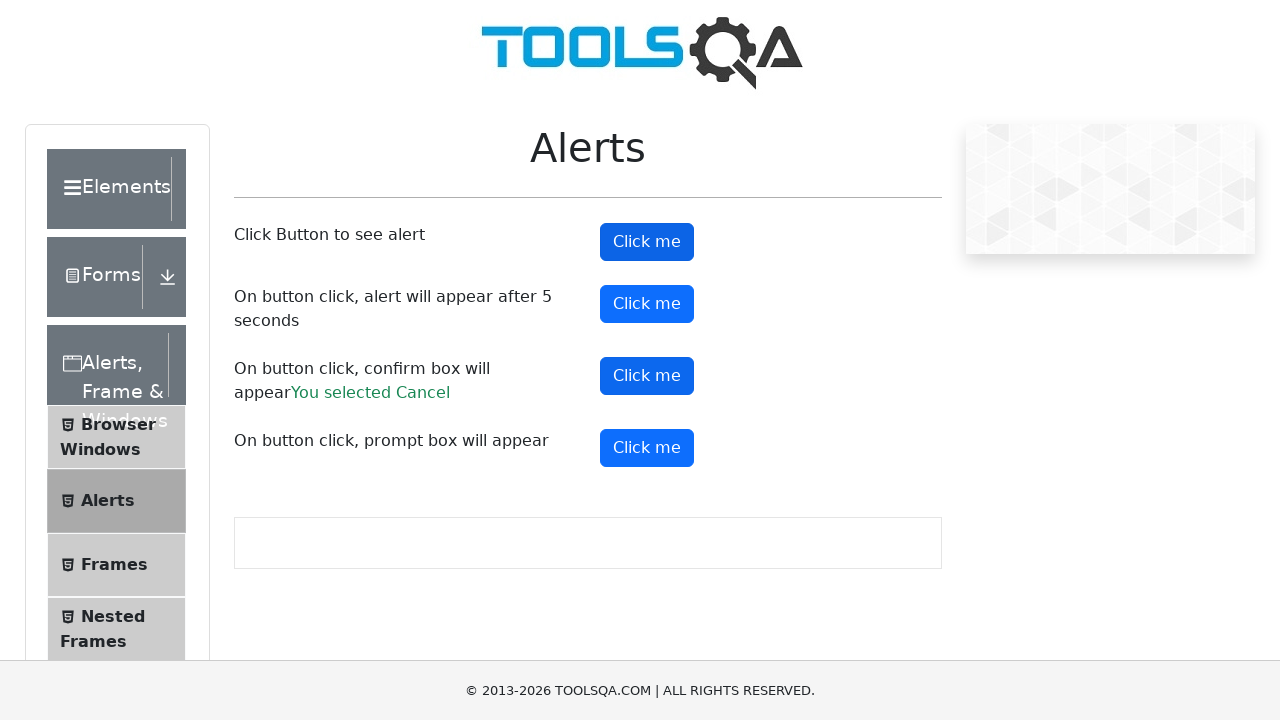

Confirmation result element loaded
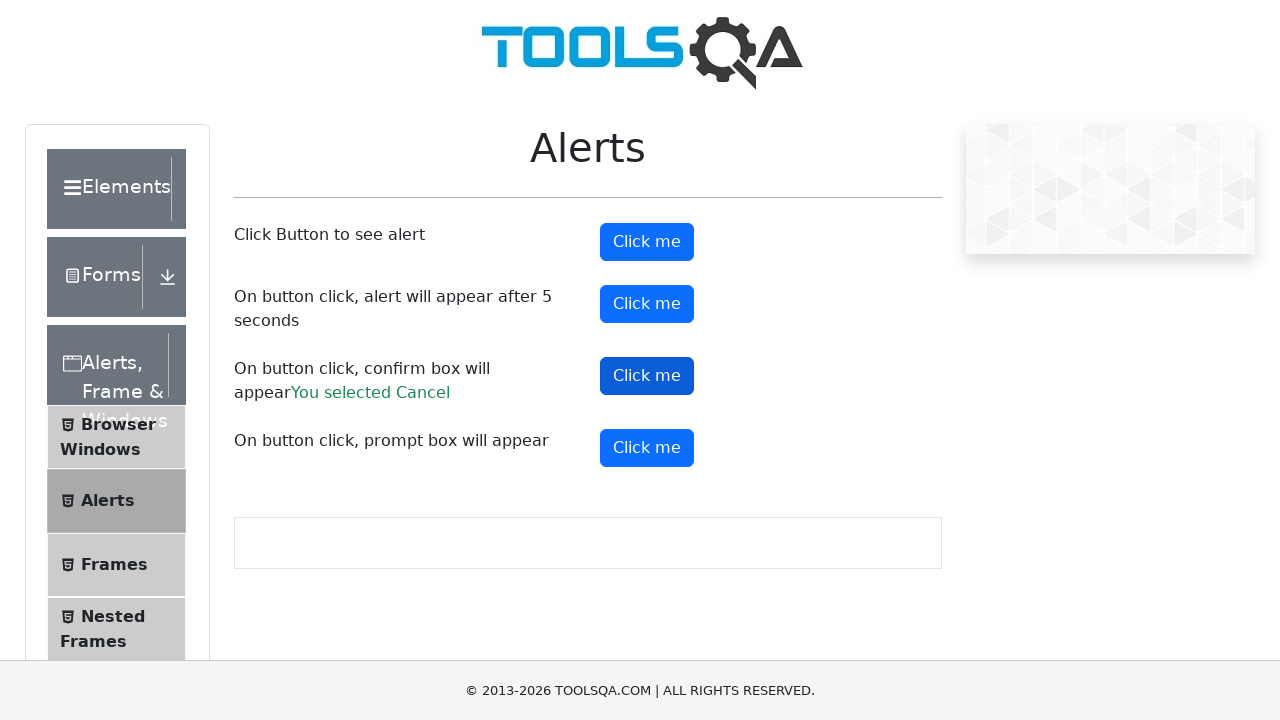

Located confirmation result element
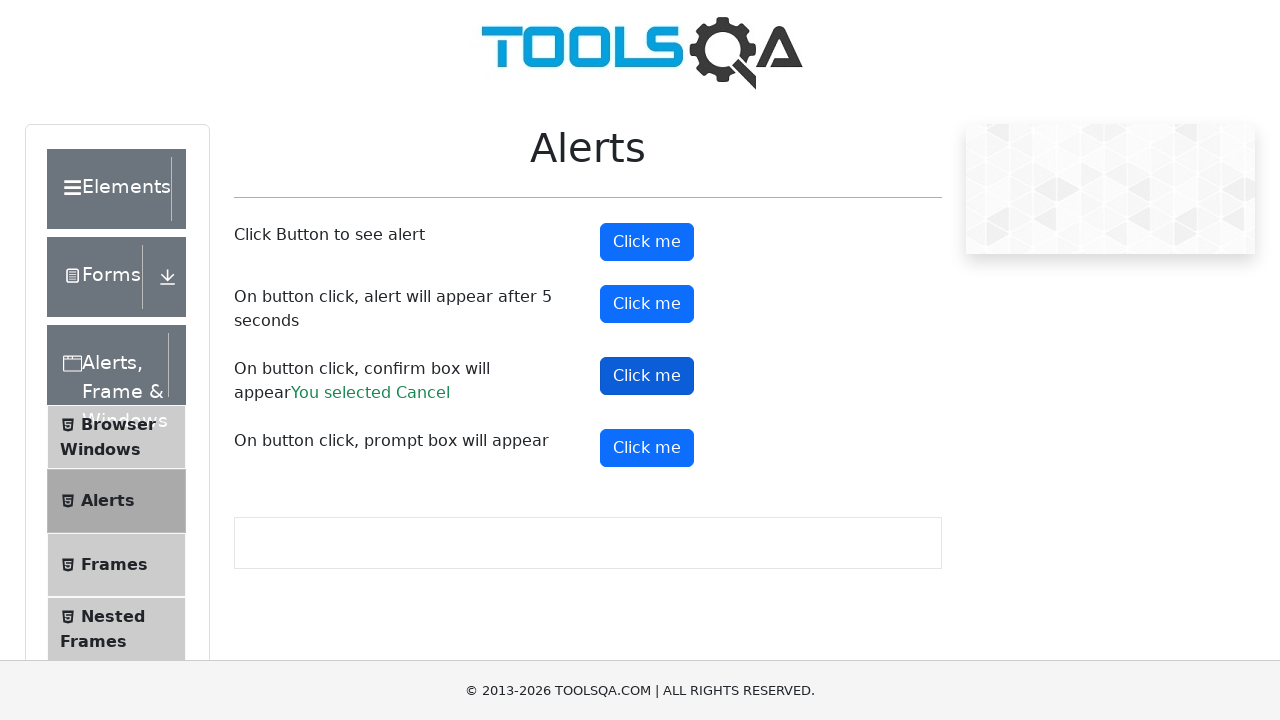

Retrieved confirmation result text: 'You selected Cancel'
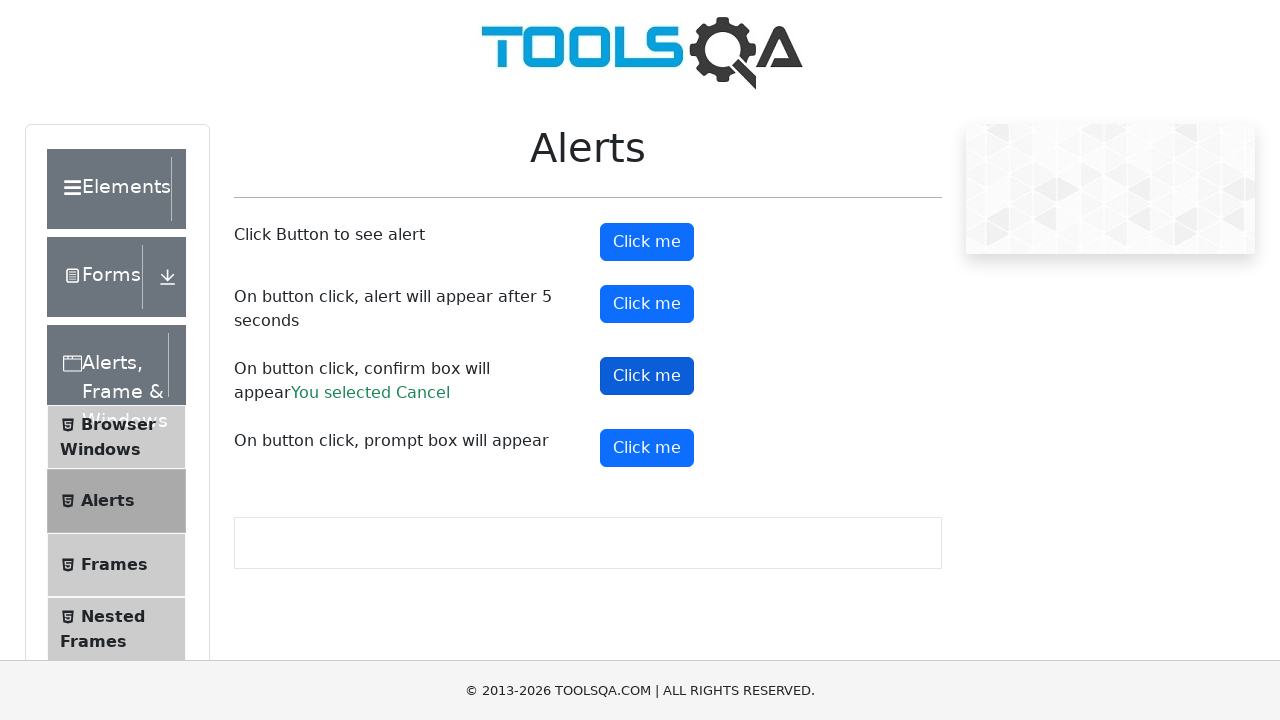

Set up dialog handler to accept timer alert
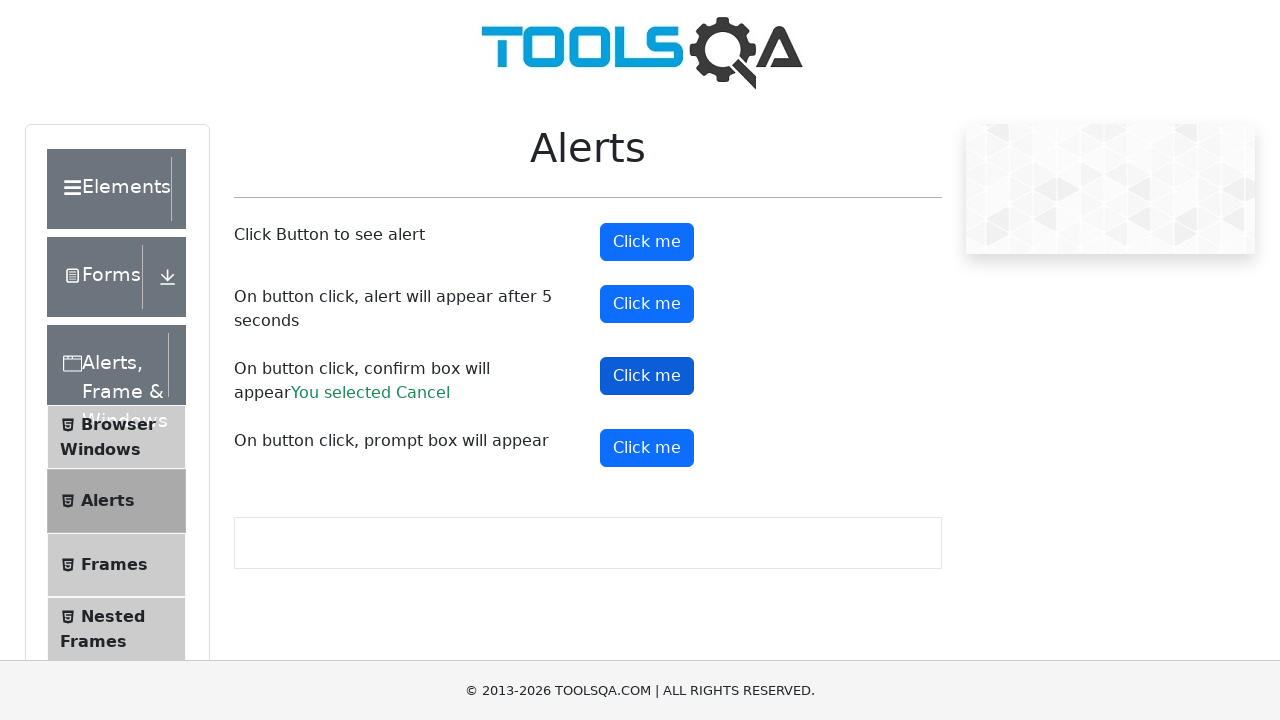

Clicked timer alert button at (647, 304) on #timerAlertButton
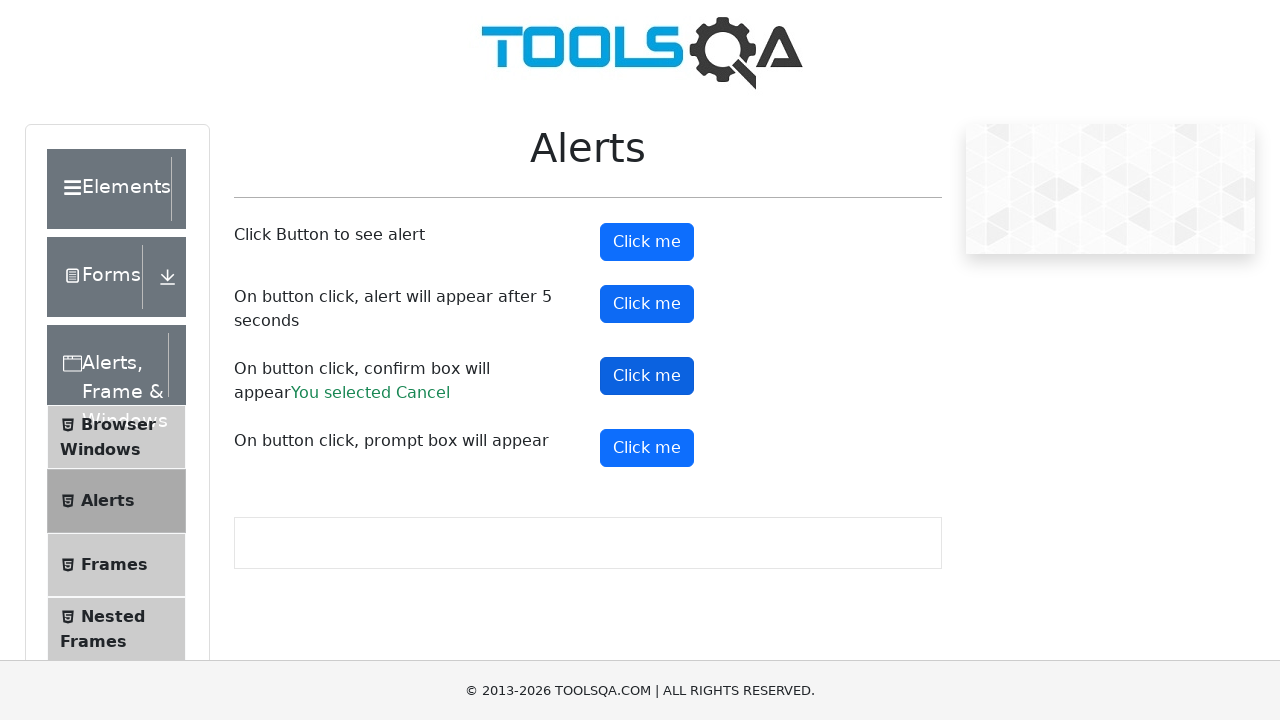

Waited 6 seconds for timer alert to appear and be processed
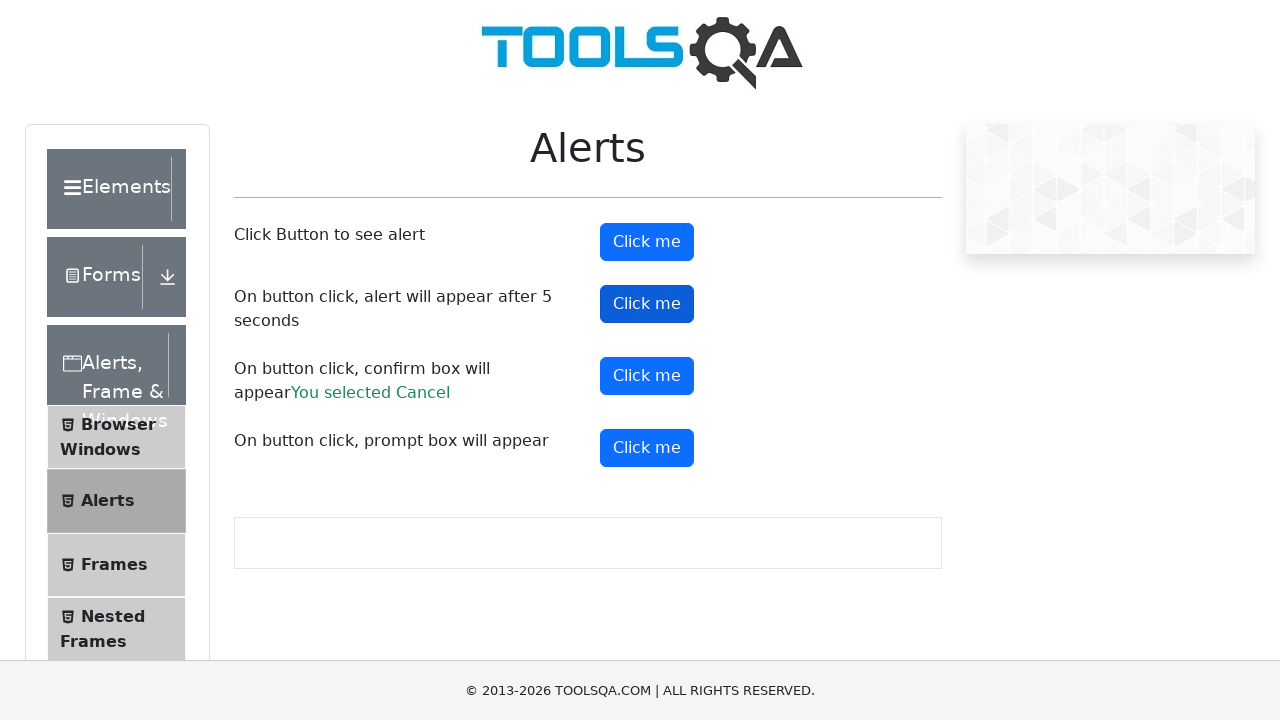

Set up dialog handler to enter text into prompt alert
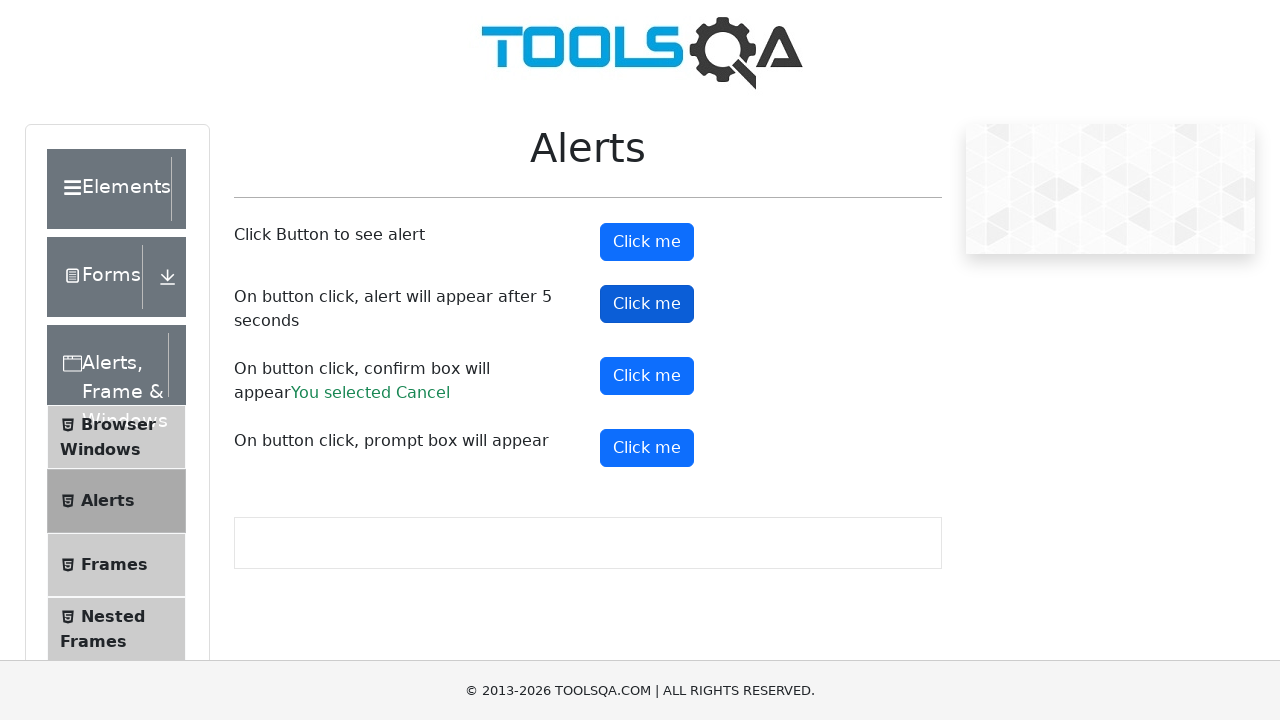

Clicked prompt alert button at (647, 448) on #promtButton
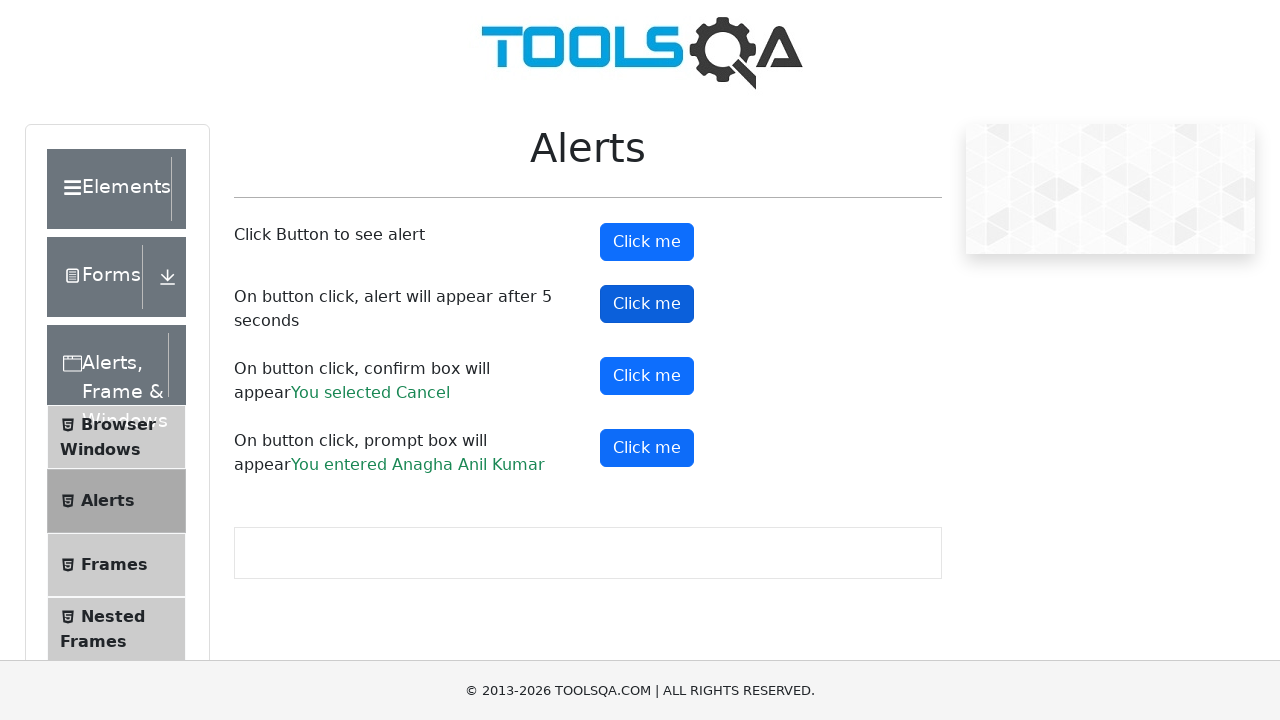

Prompt result element loaded
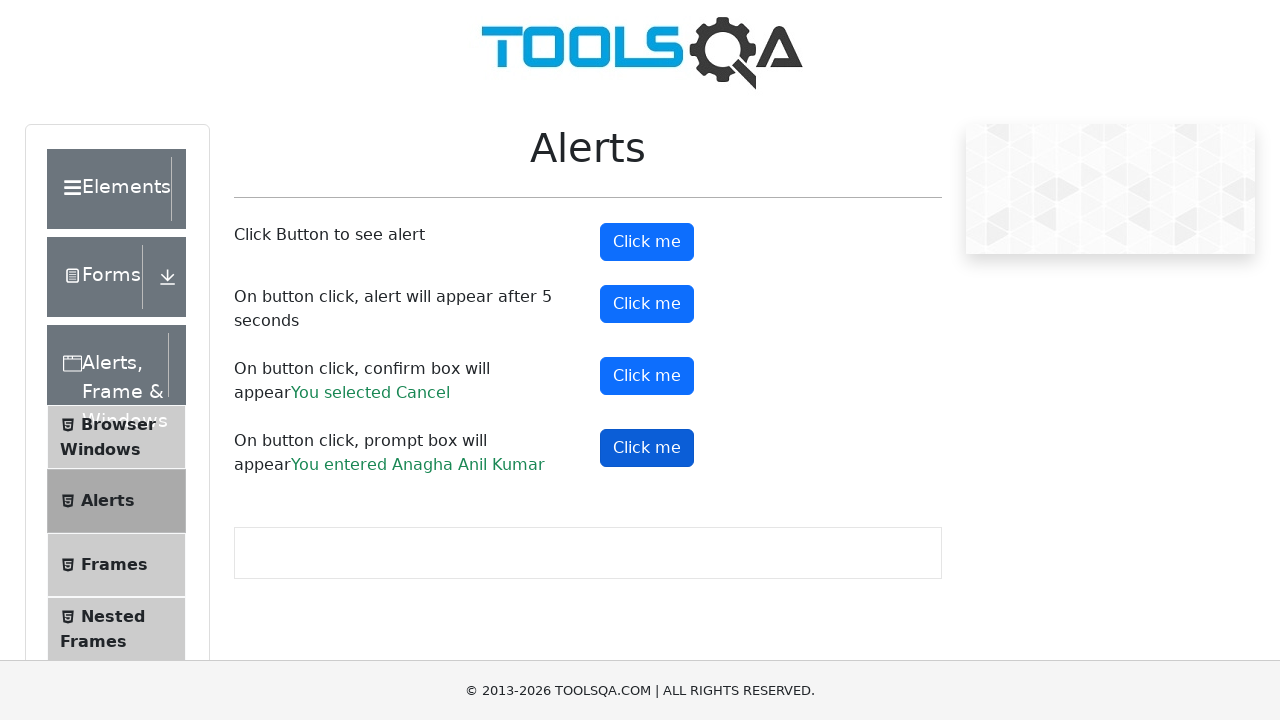

Located prompt result element
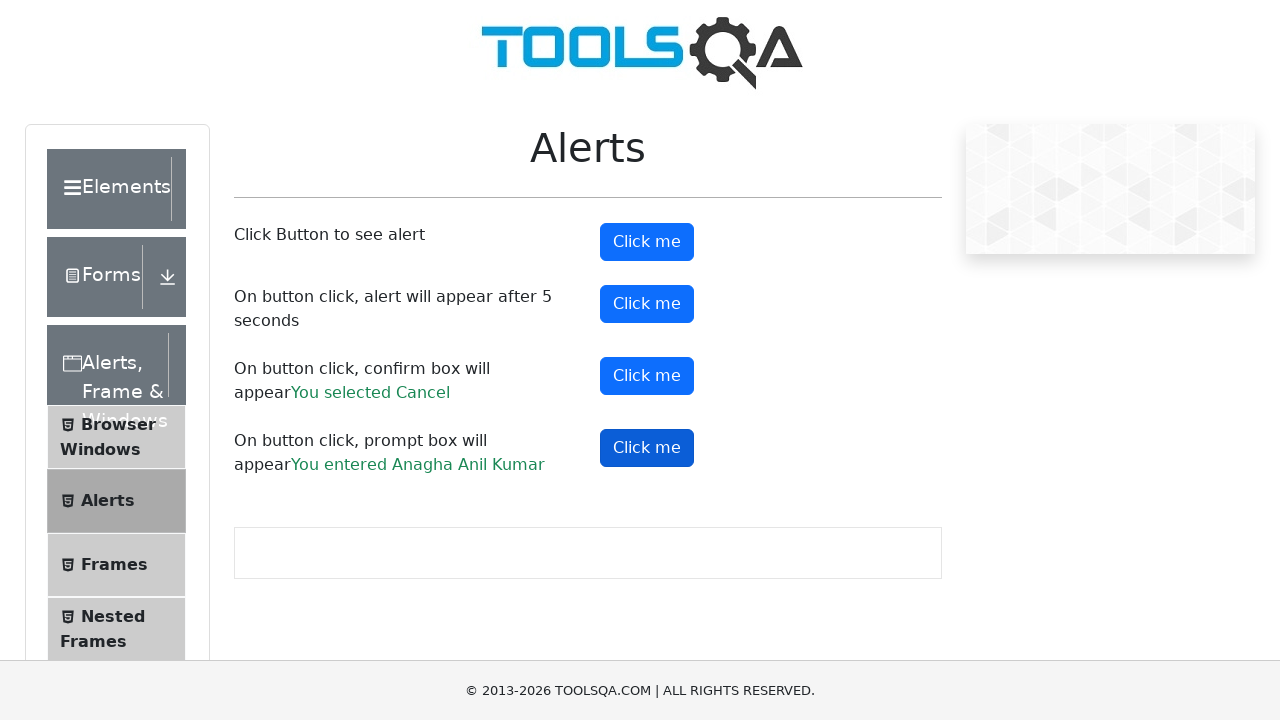

Retrieved prompt result text: 'You entered Anagha Anil Kumar'
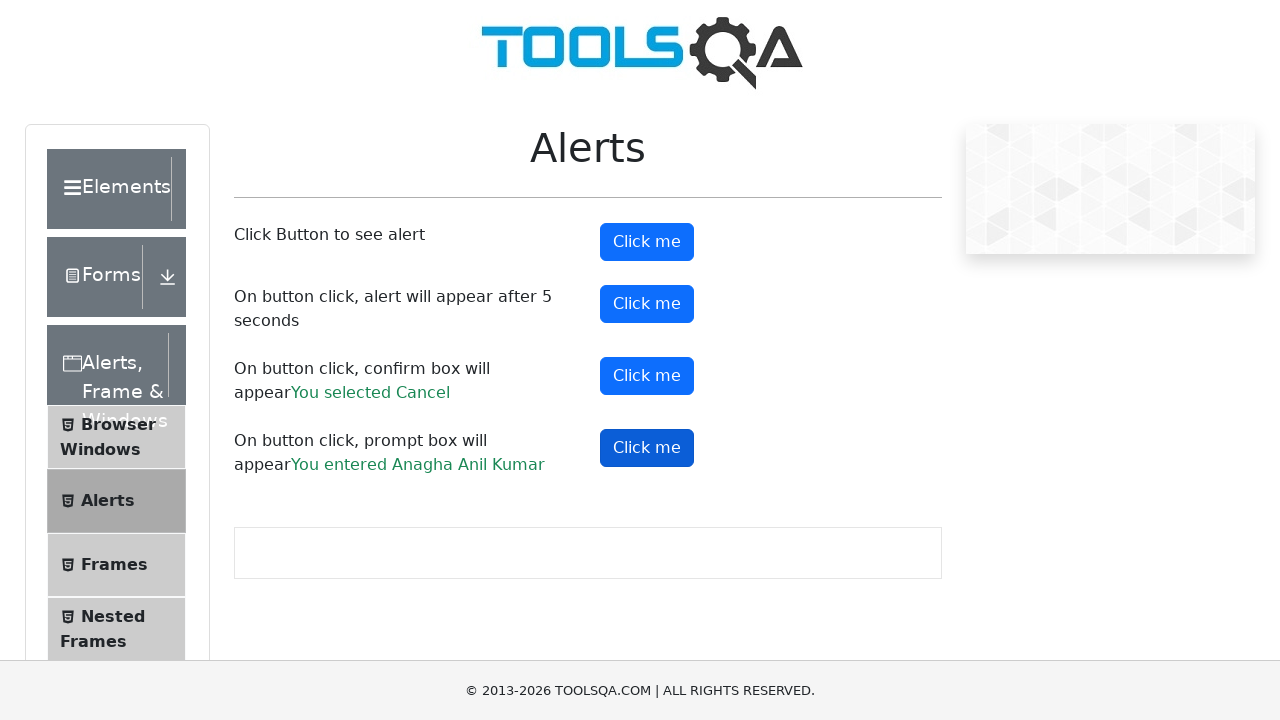

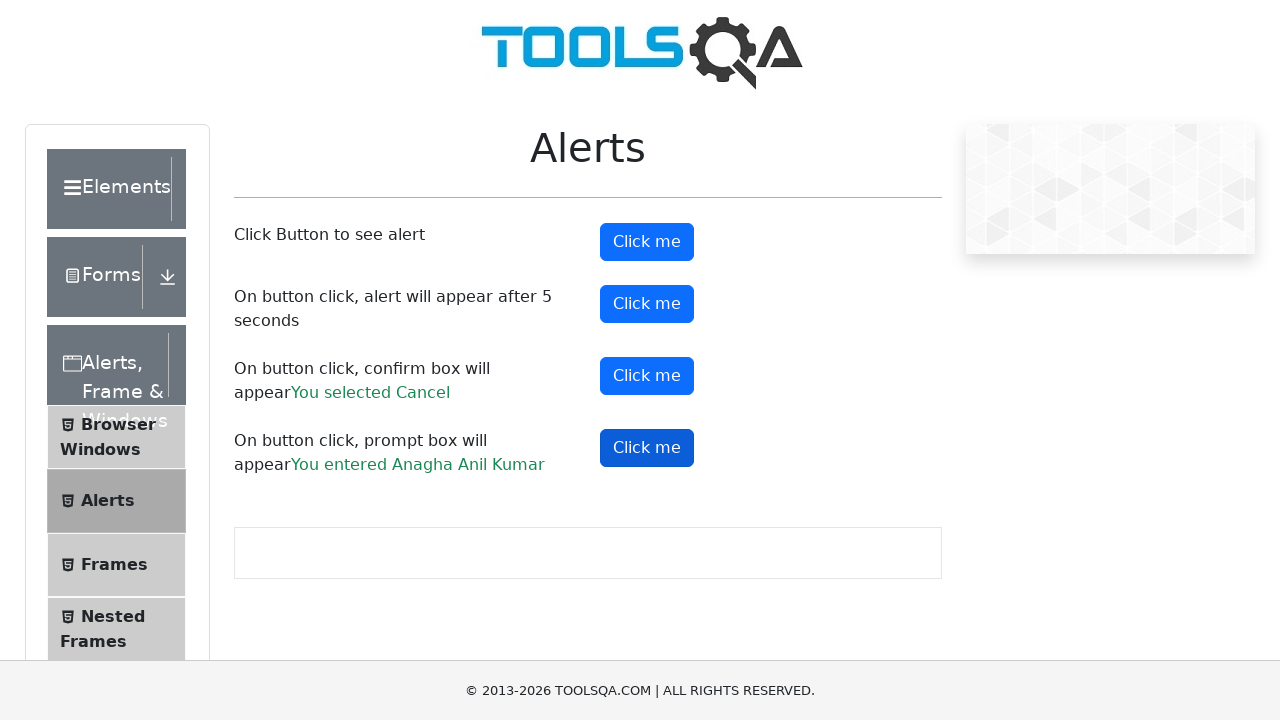